Tests dropdown selection by clicking on the dropdown element and selecting one of the available options.

Starting URL: https://the-internet.herokuapp.com/dropdown

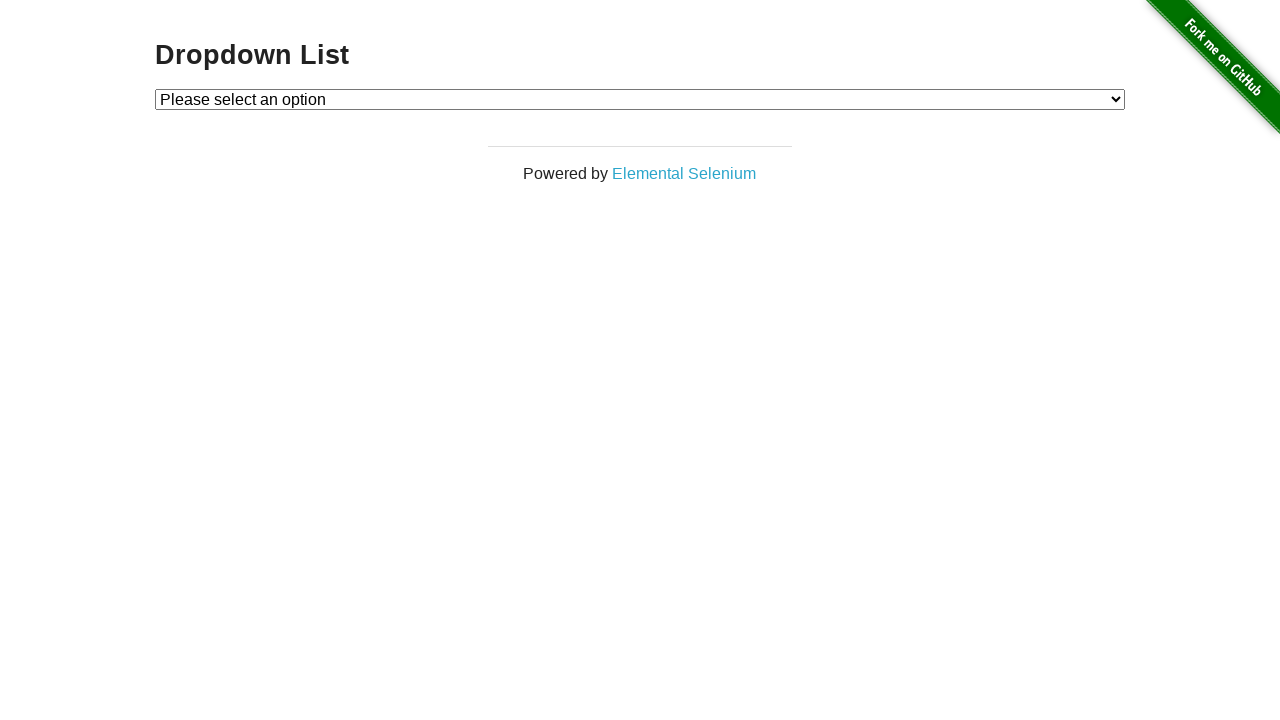

Clicked on dropdown element to open it at (640, 99) on #dropdown
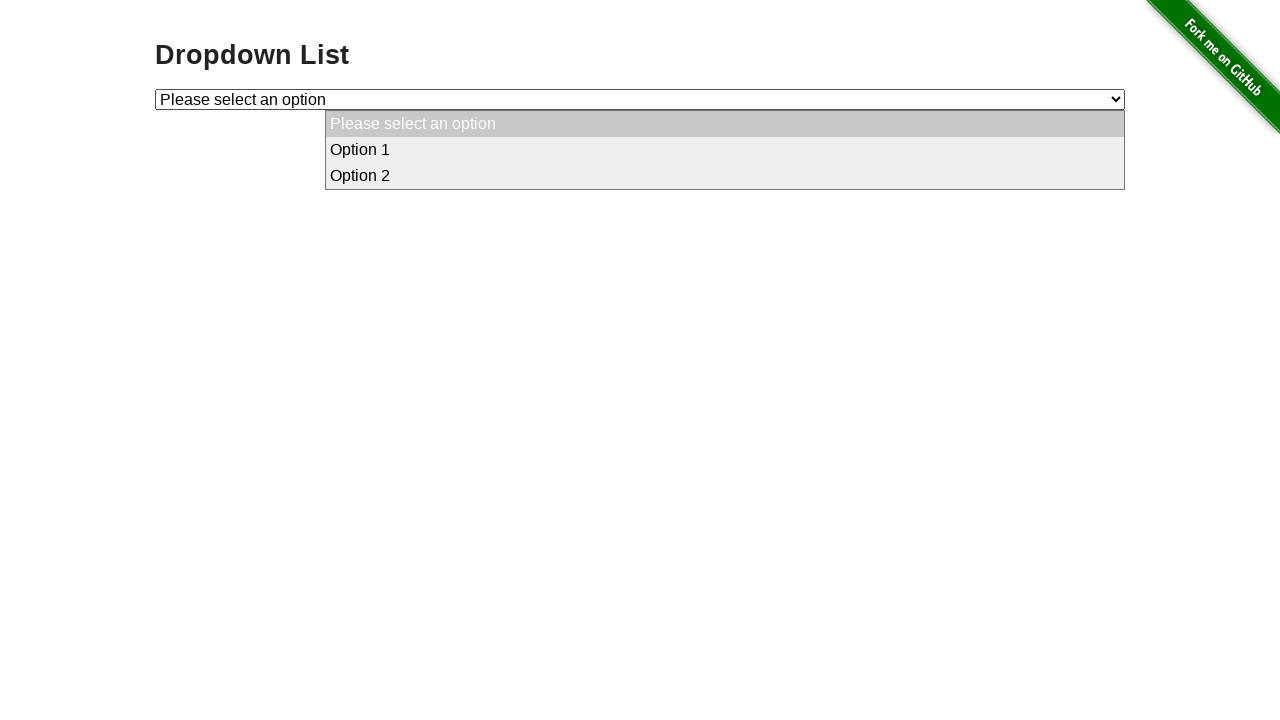

Selected 'Option 2' from dropdown on #dropdown
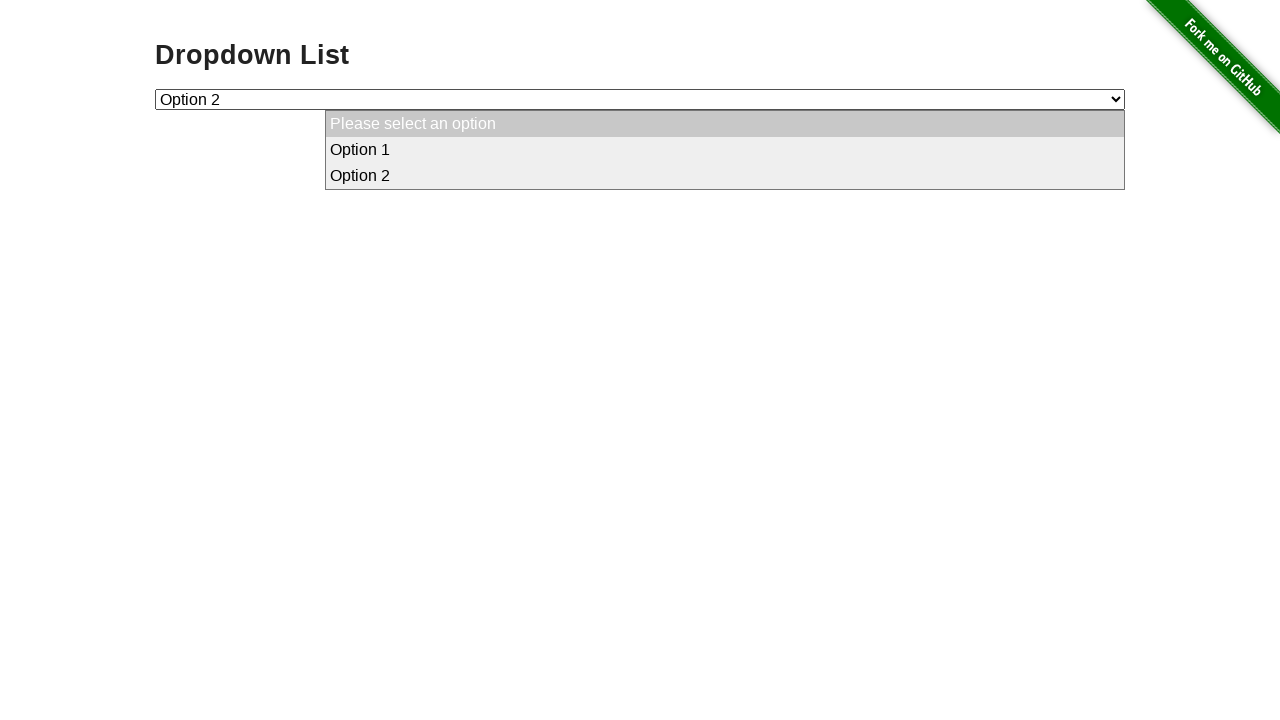

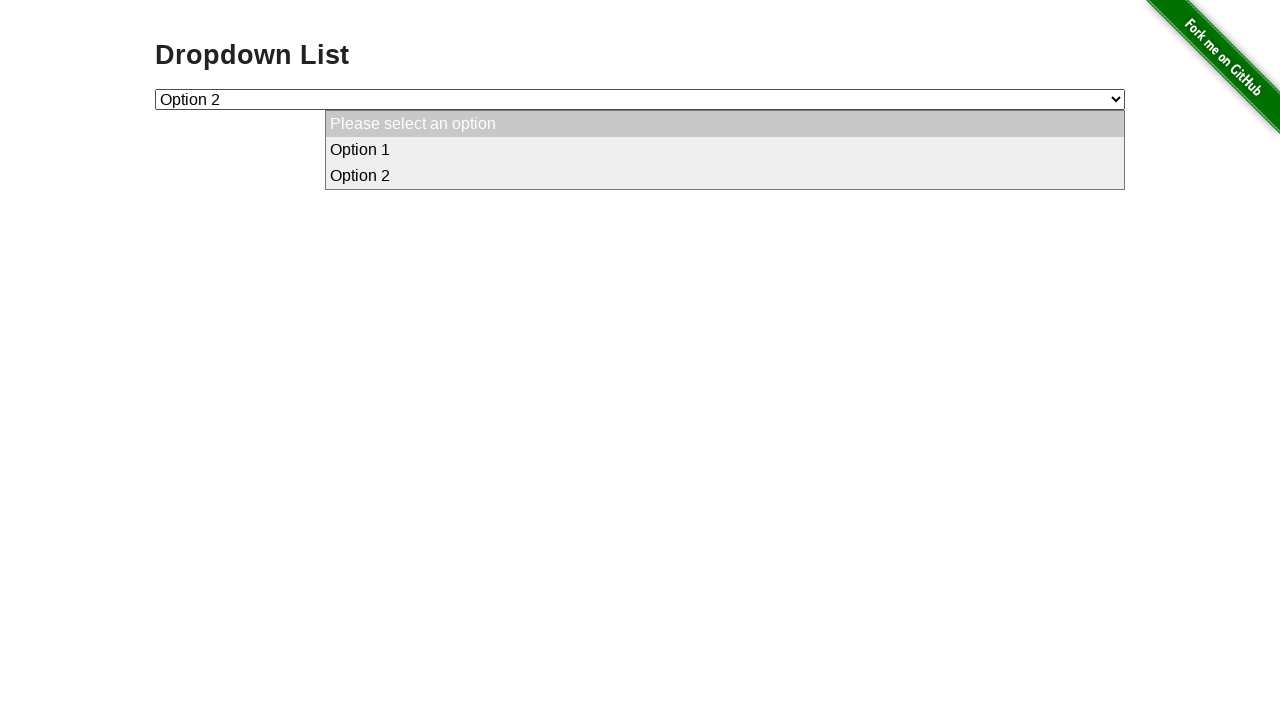